Tests typing "Hello World!!!" into a text field and verifies the value is correctly entered

Starting URL: https://antoniotrindade.com.br/treinoautomacao/elementsweb.html

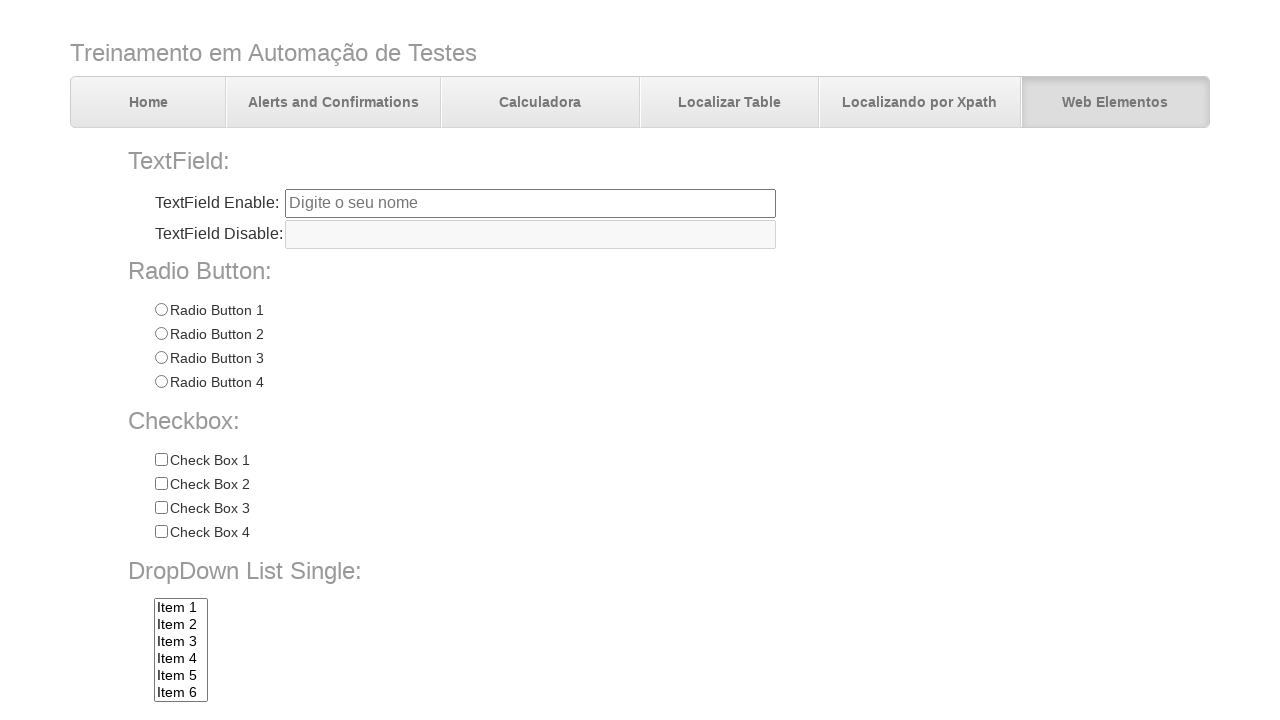

Filled text field with 'Hello World!!!' on input[name='txtbox1']
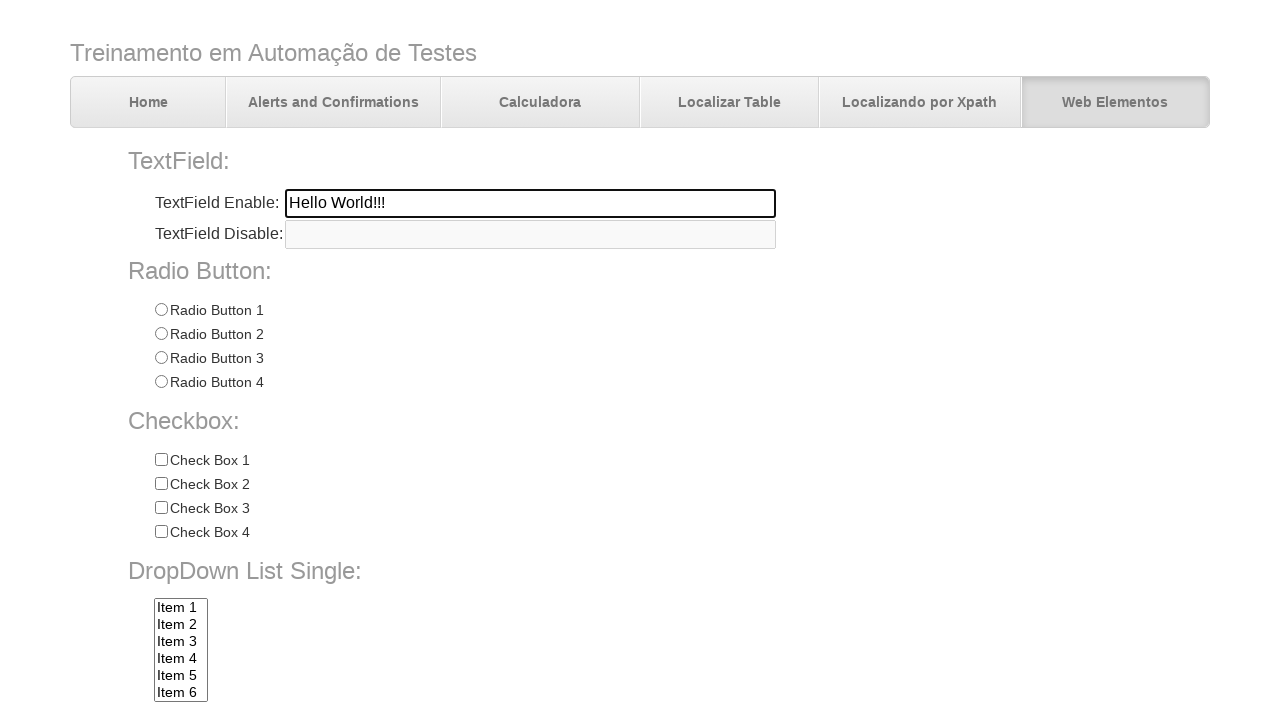

Verified that text field contains 'Hello World!!!'
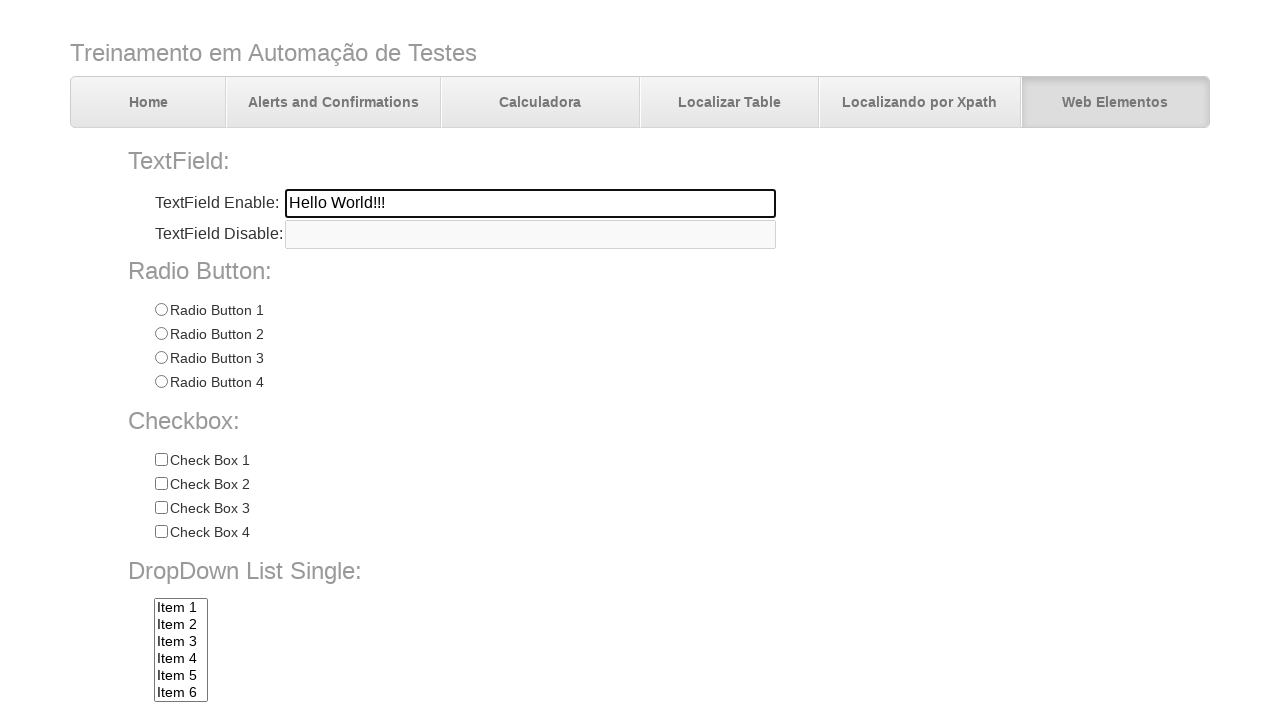

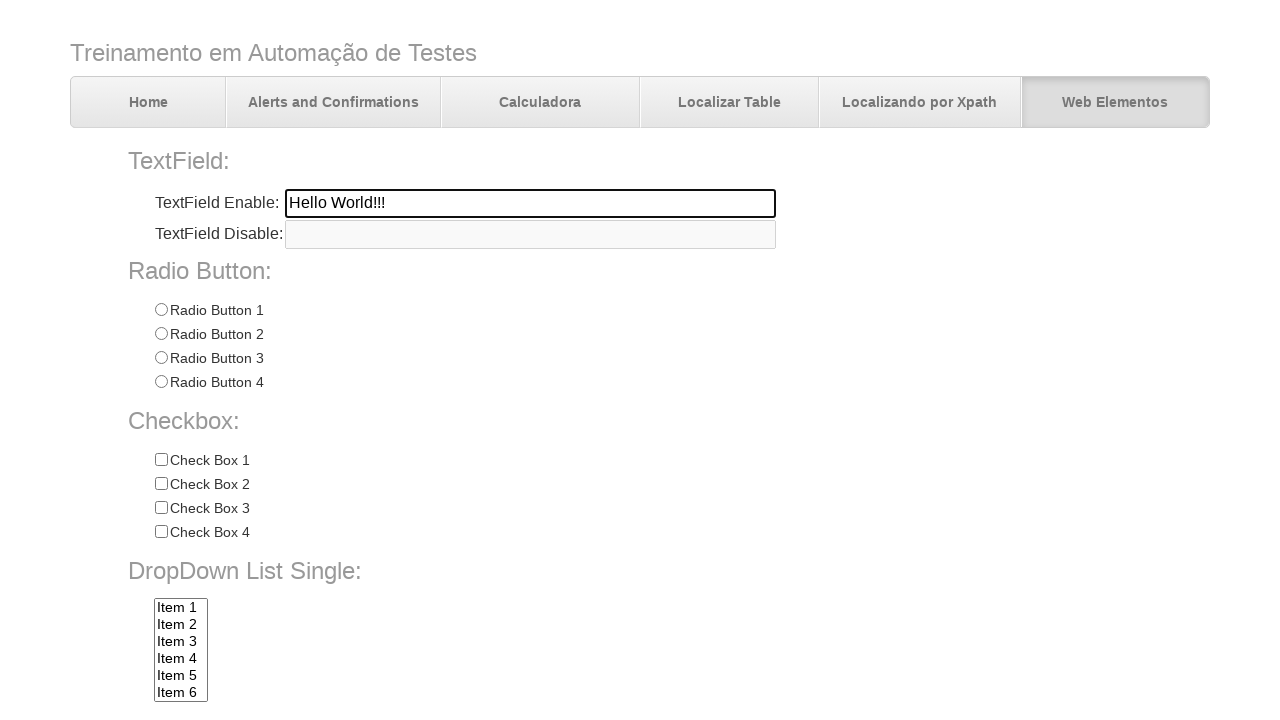